Navigates to the Automation Practice page and retrieves the page title

Starting URL: https://rahulshettyacademy.com/AutomationPractice/

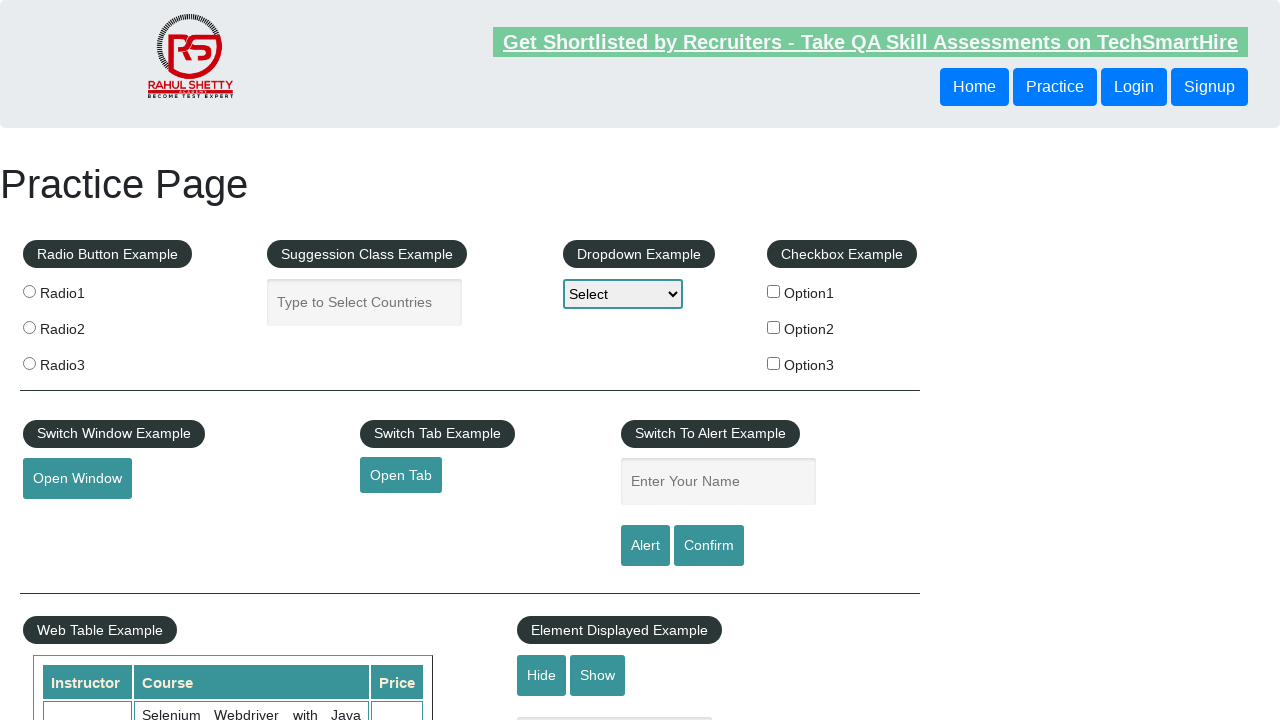

Waited for page DOM content to be loaded
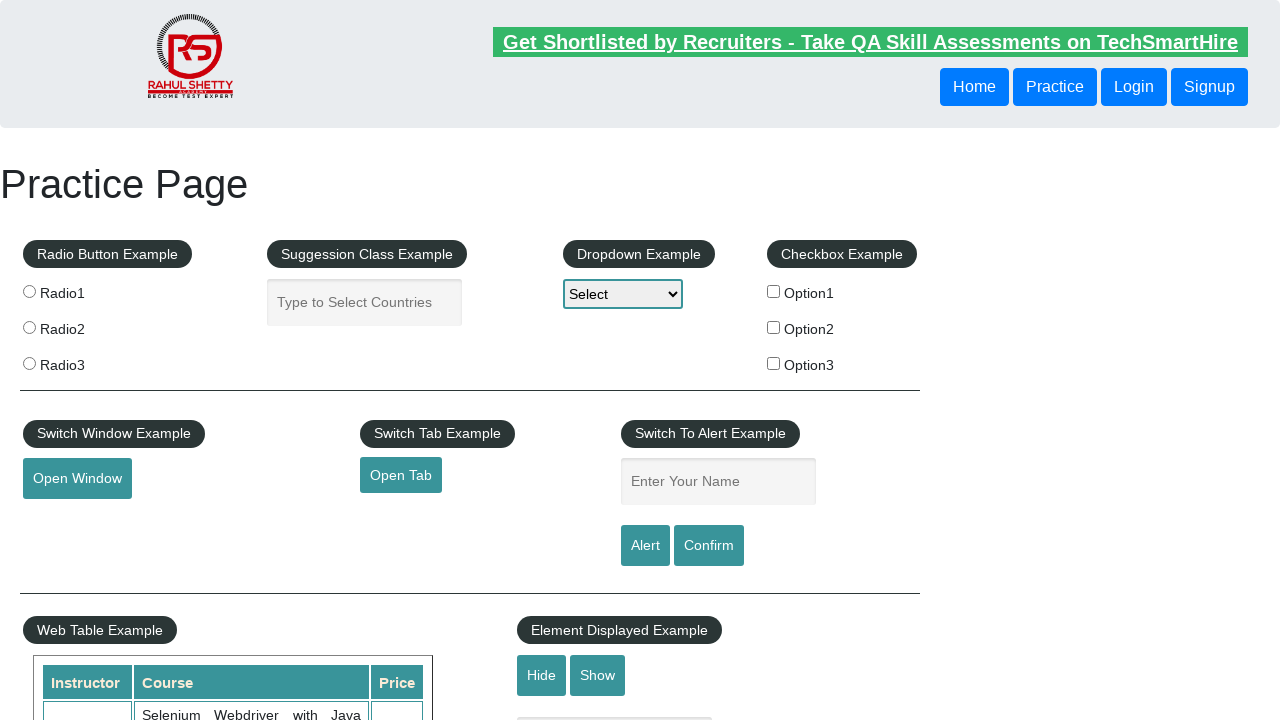

Retrieved page title: Practice Page
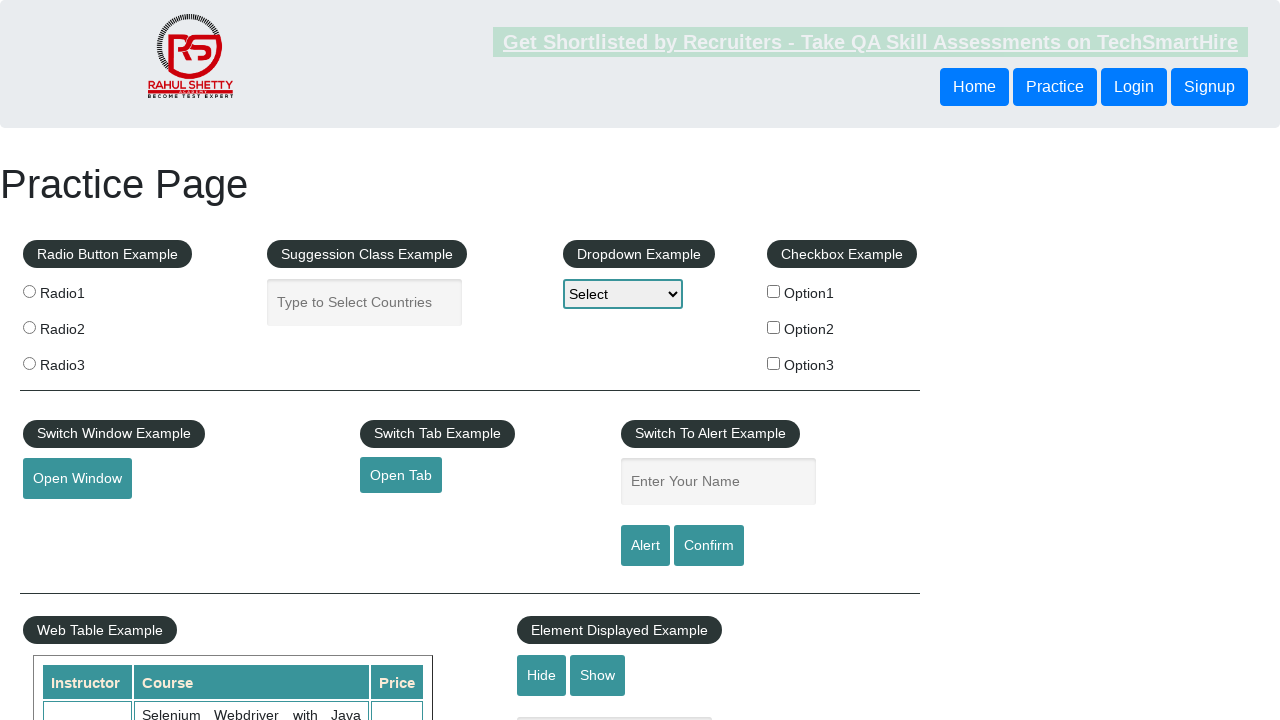

Printed page title to console: Practice Page
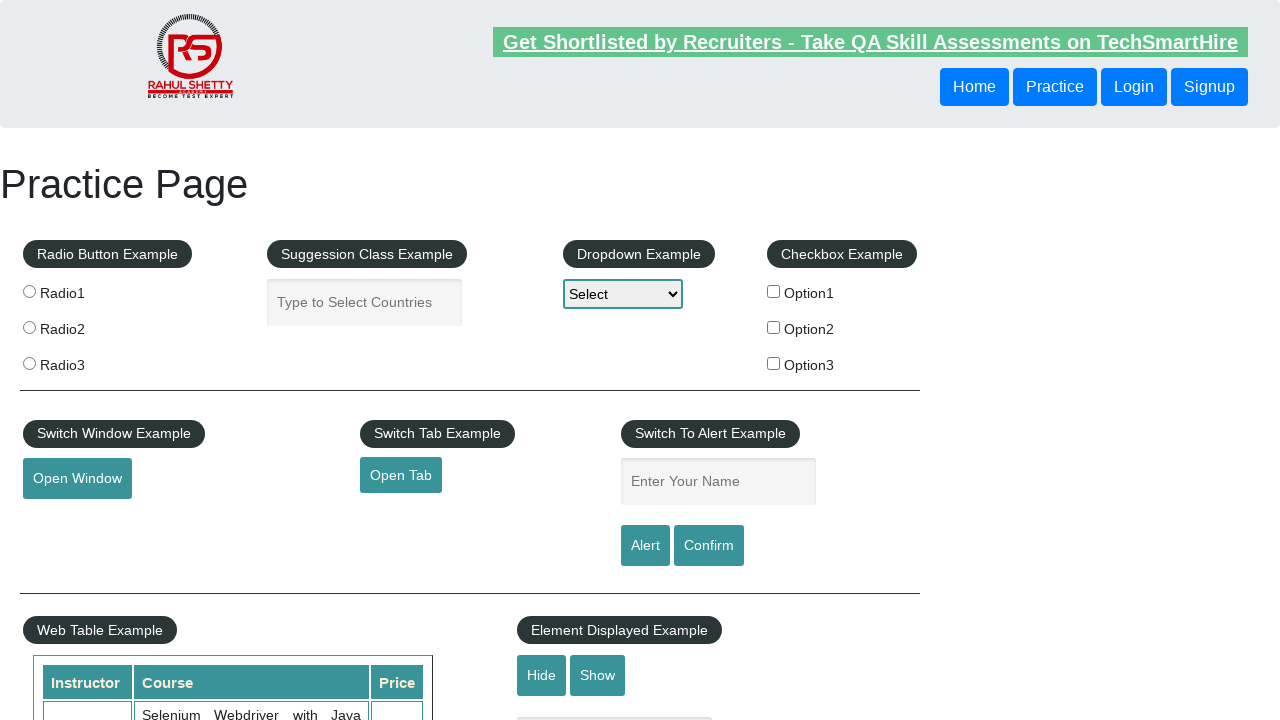

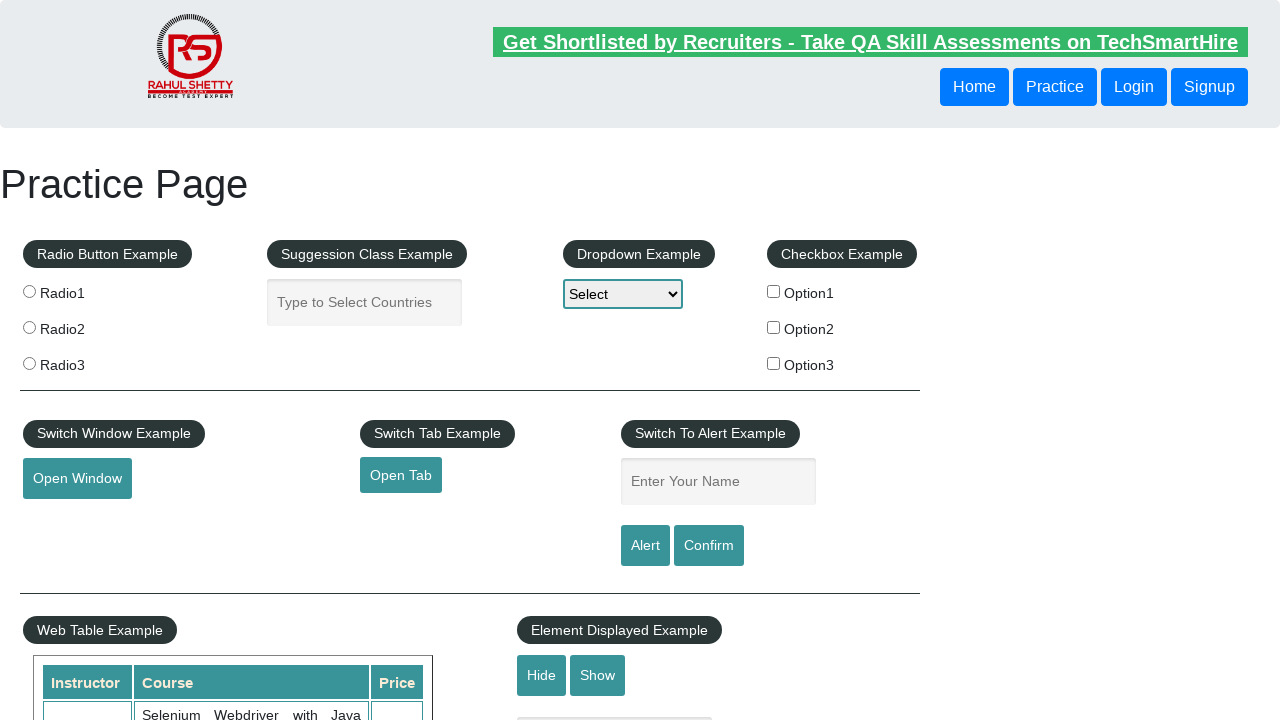